Tests file upload functionality by selecting a file, clicking the upload button, and verifying the success message is displayed.

Starting URL: https://the-internet.herokuapp.com/upload

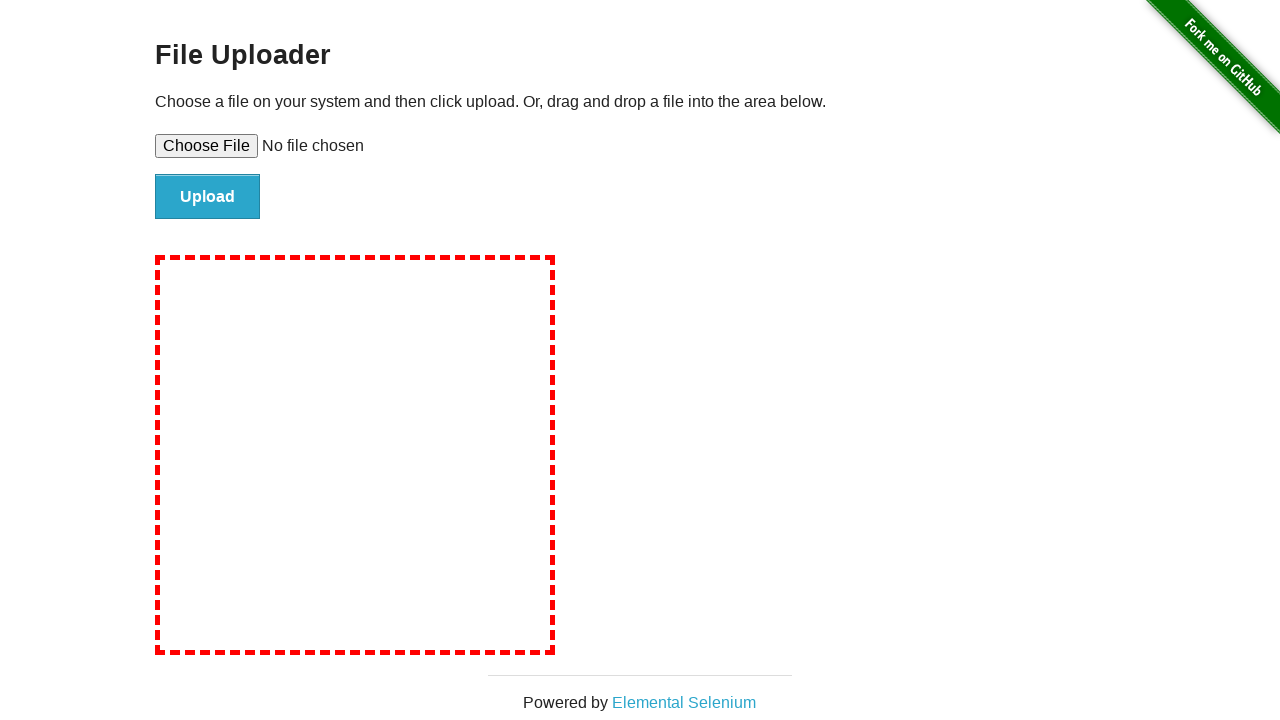

Created temporary test file for upload
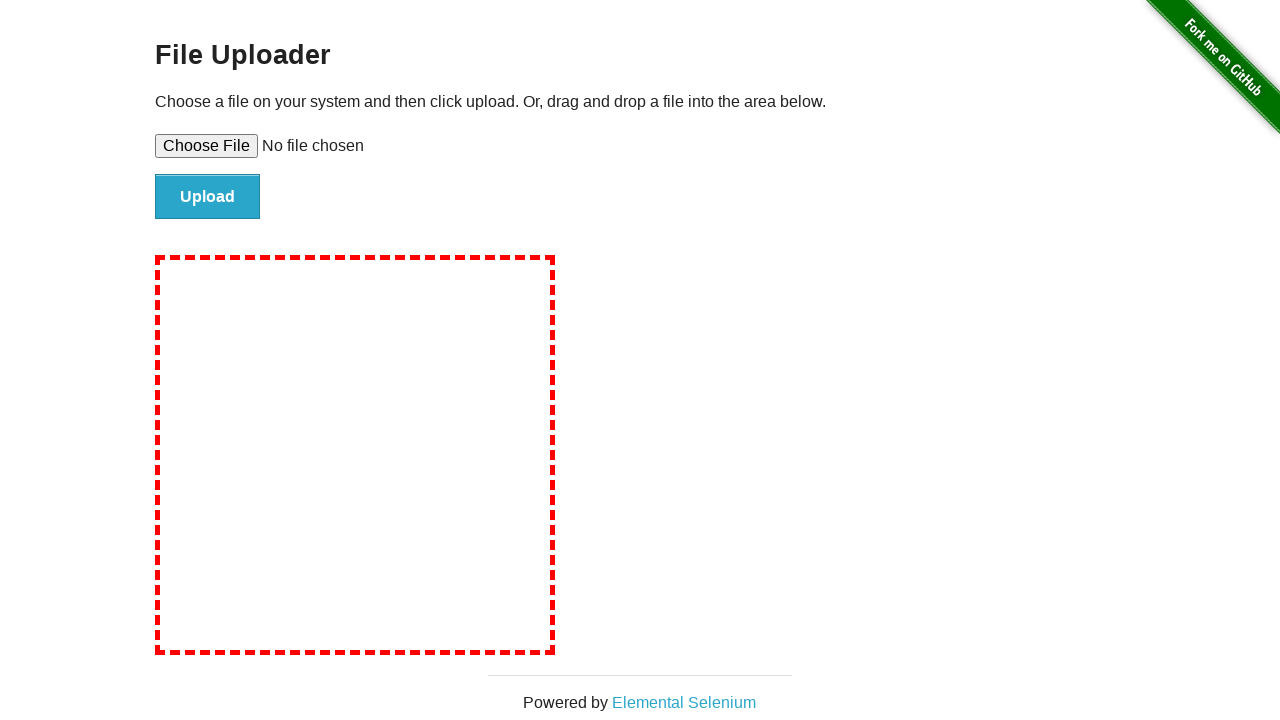

Selected file for upload using file input element
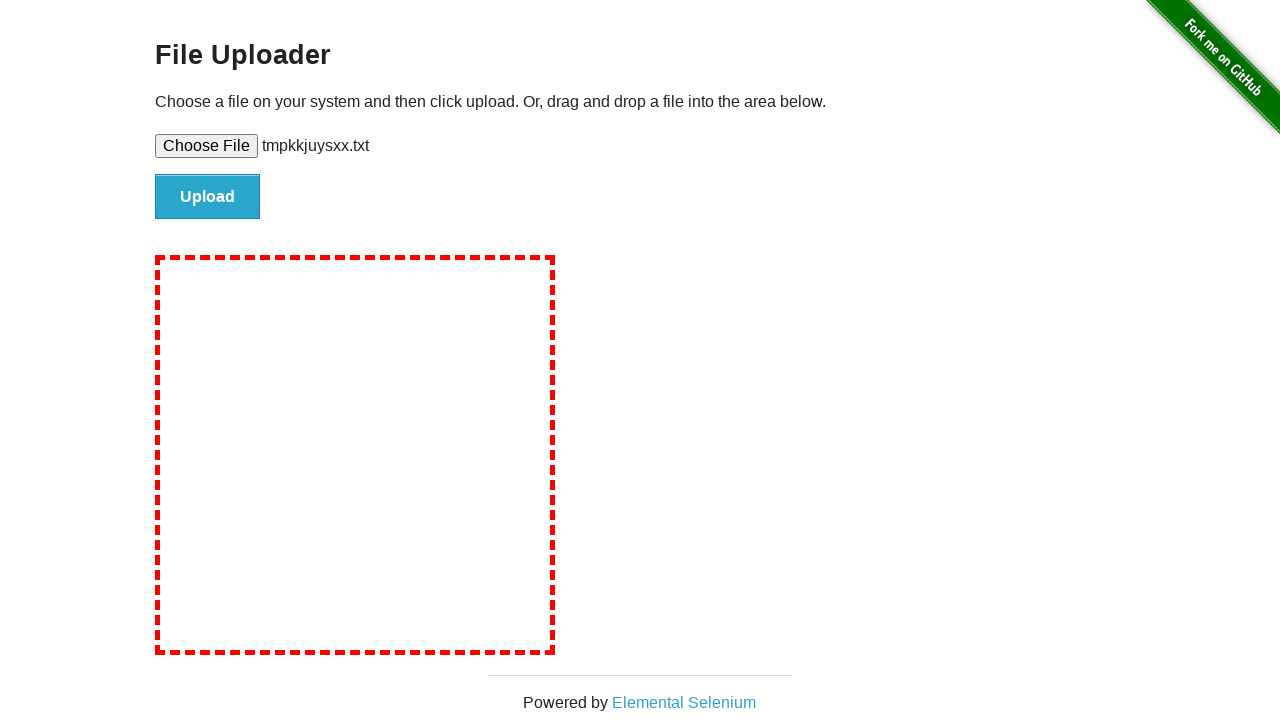

Clicked the Upload button at (208, 197) on #file-submit
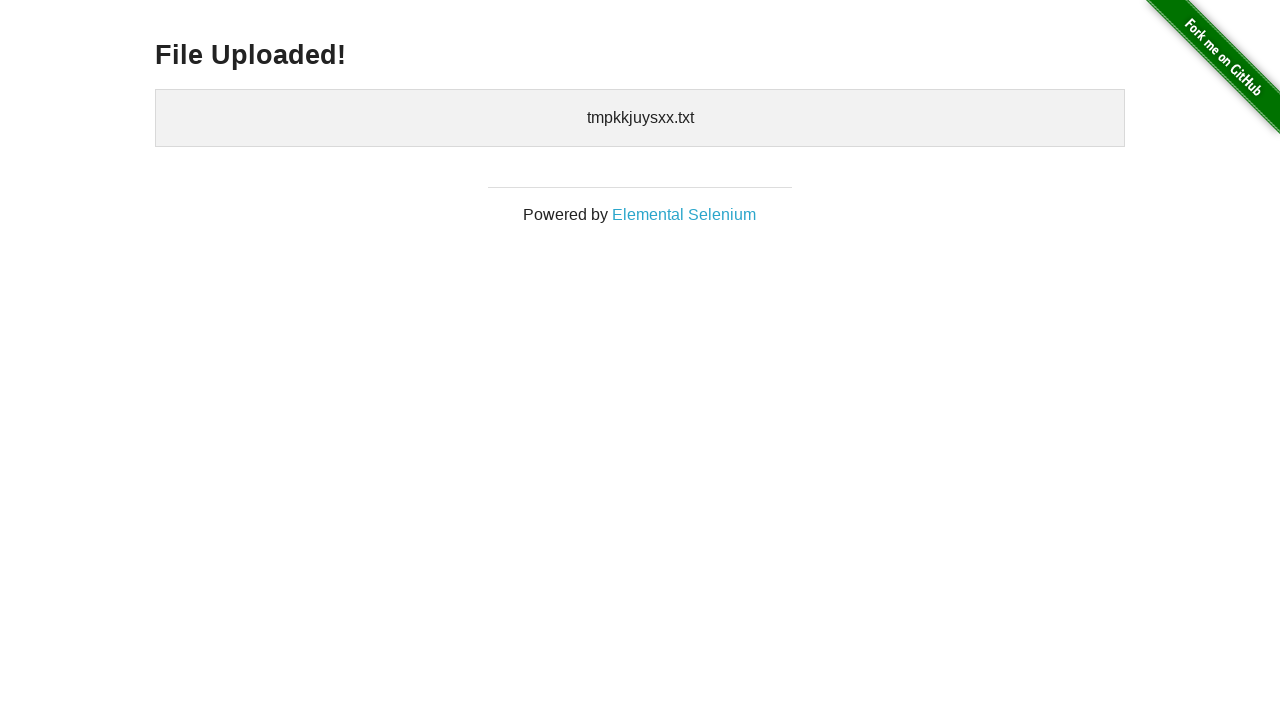

Success message element loaded
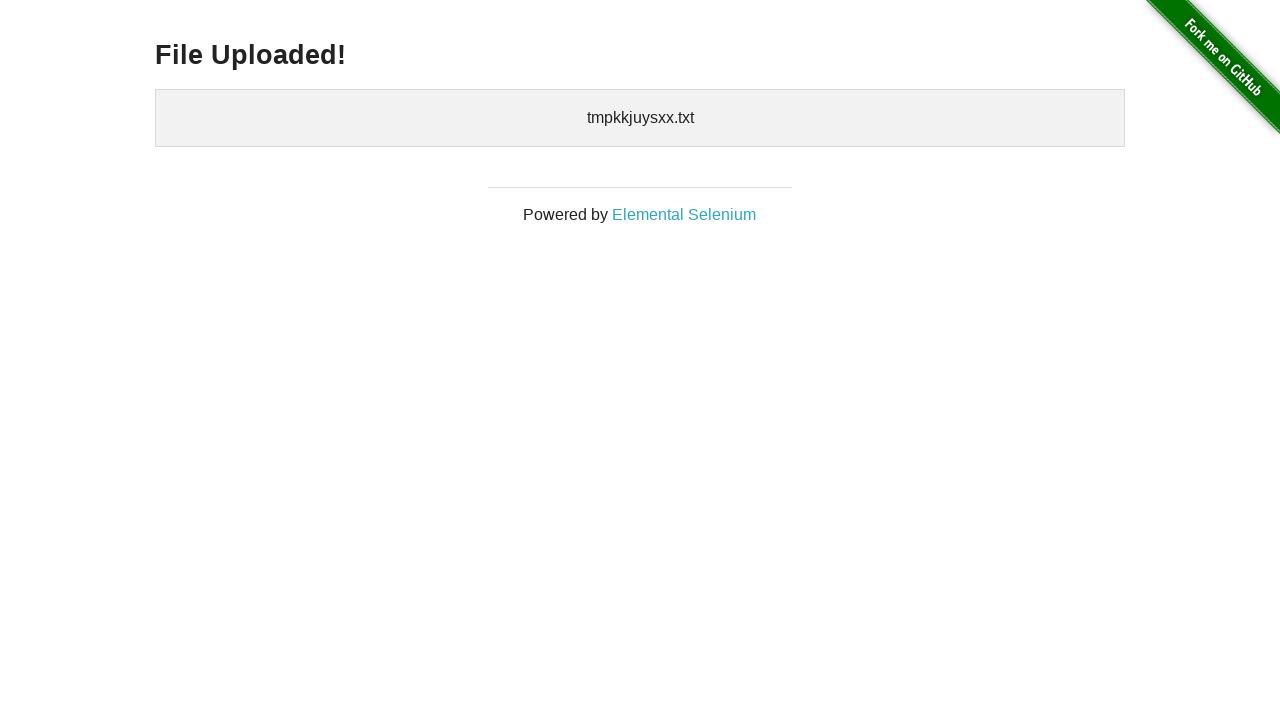

Retrieved success message text content
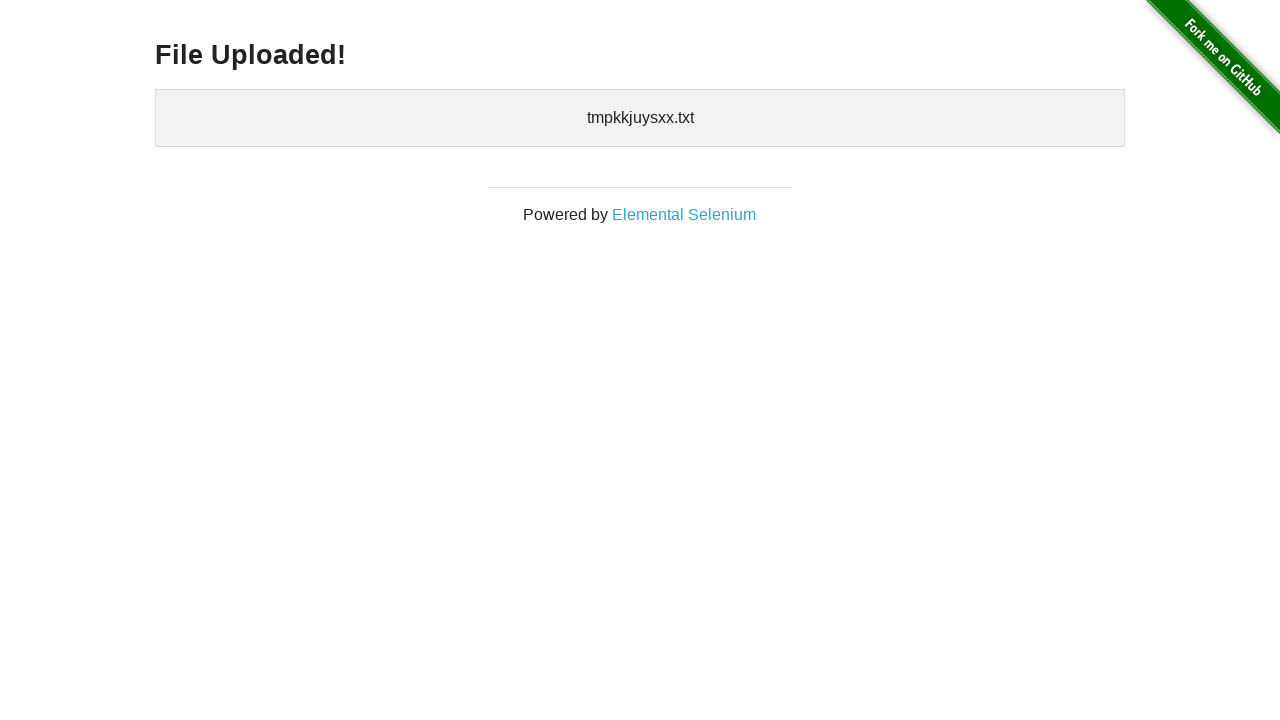

Verified success message displays 'File Uploaded!'
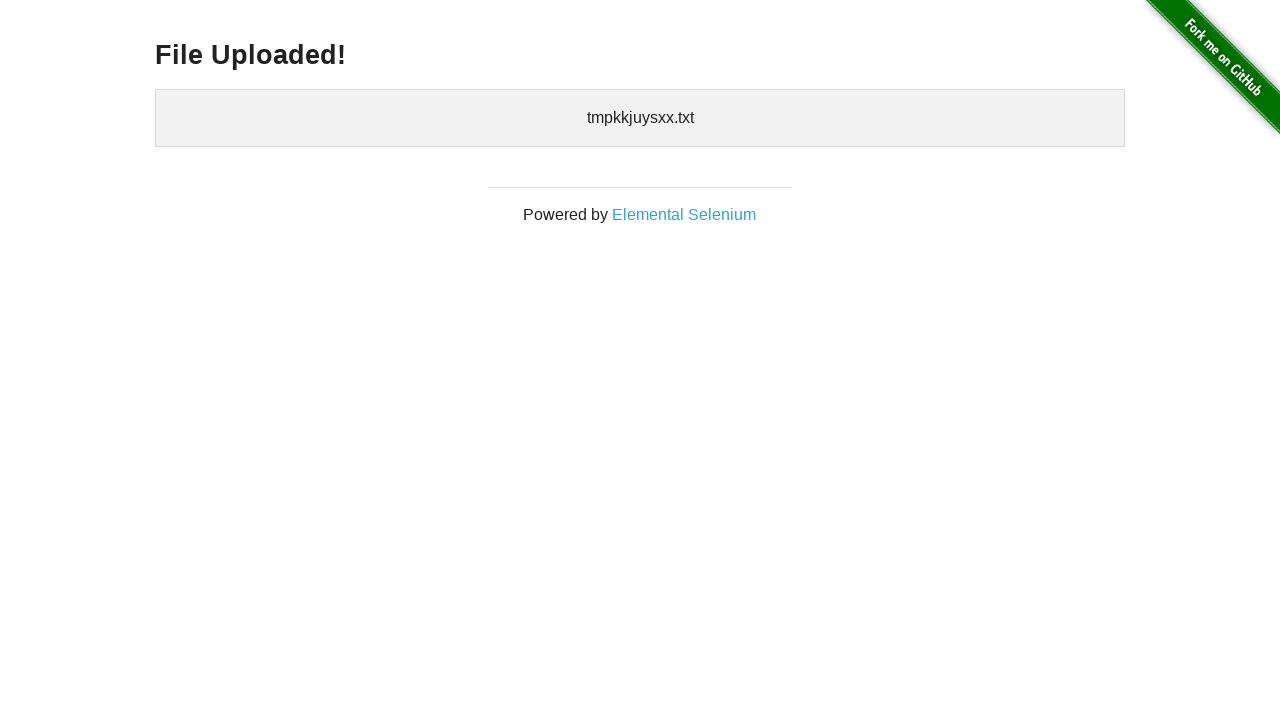

Cleaned up temporary test file
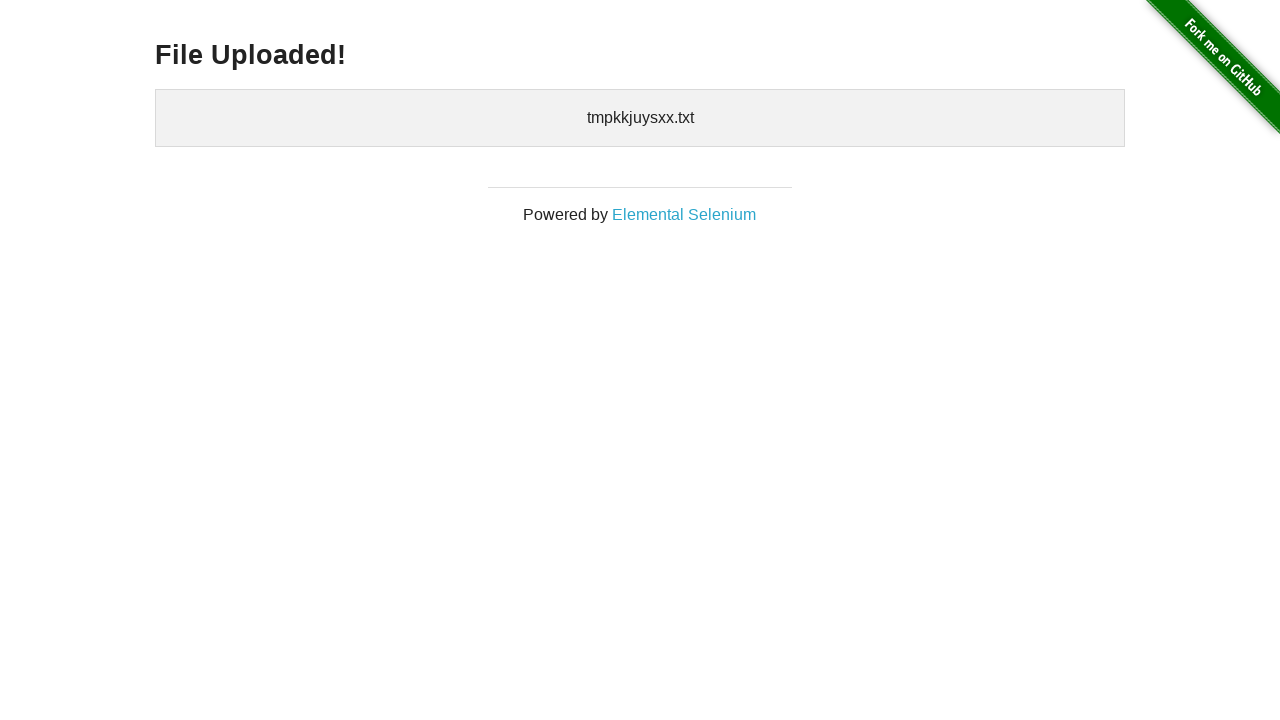

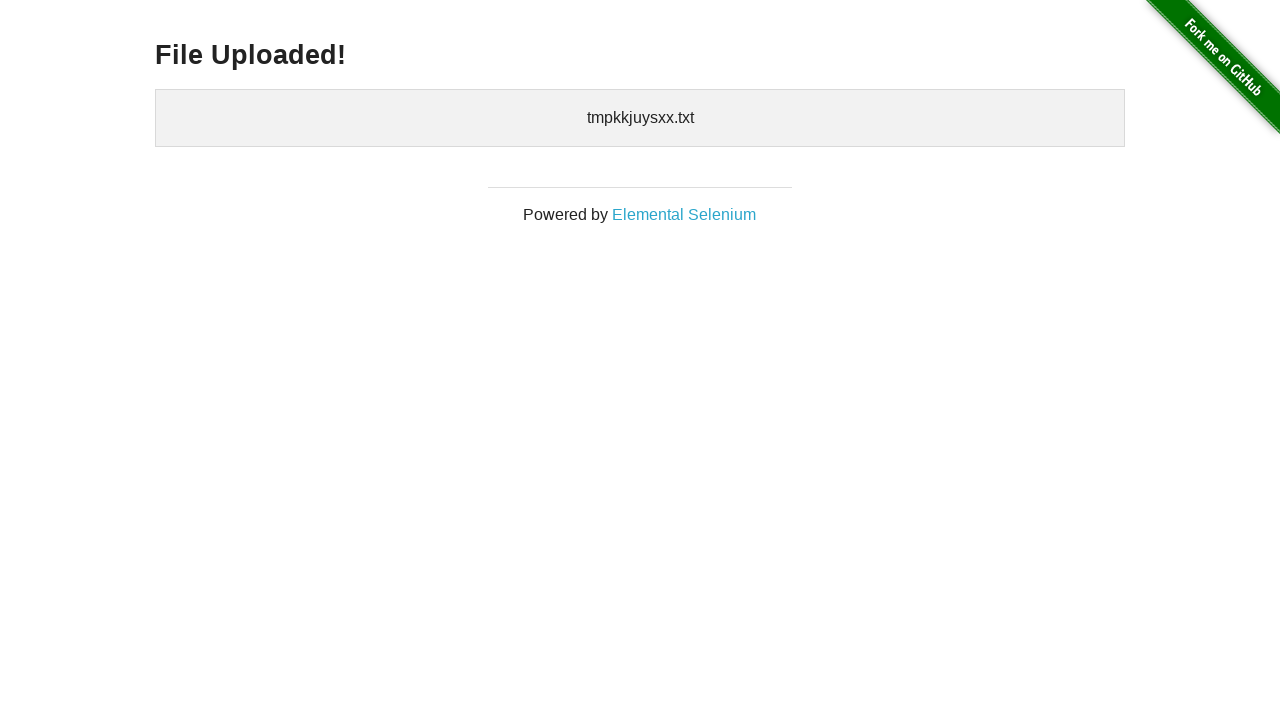